Tests selecting "Alabama" from the state dropdown and verifies the selection was successful

Starting URL: https://practice.cydeo.com/dropdown

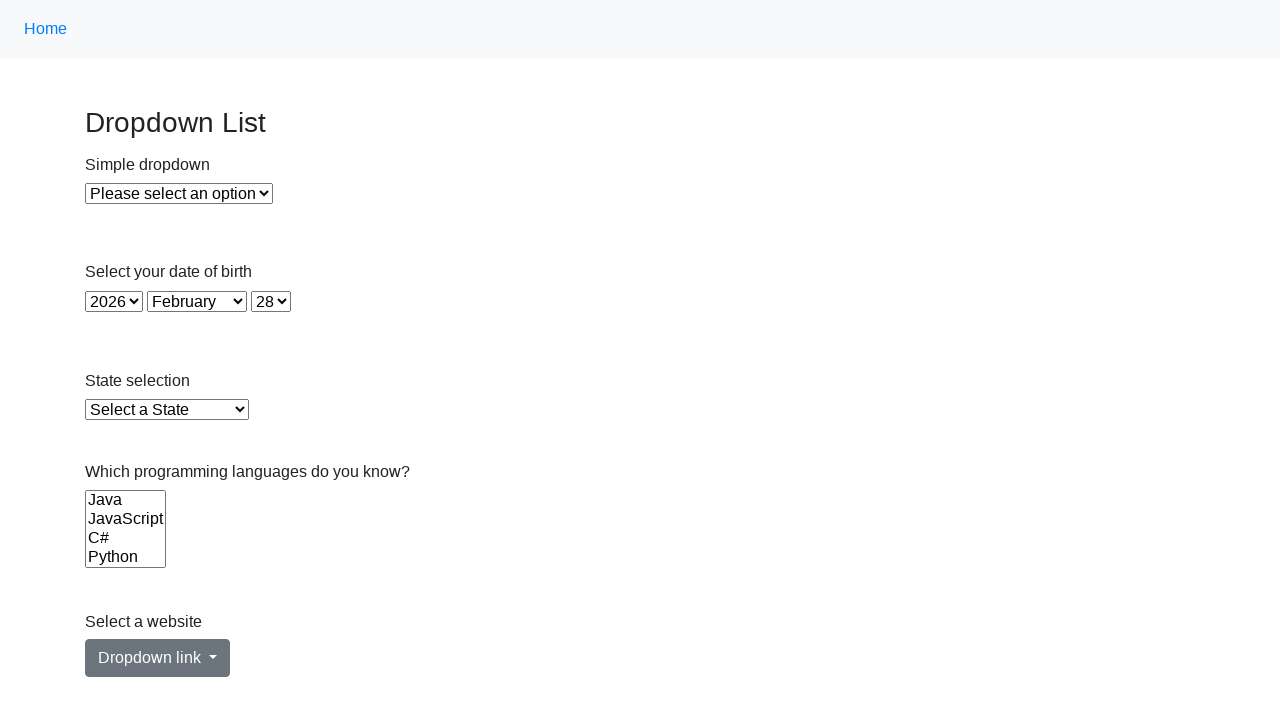

State dropdown element loaded and ready
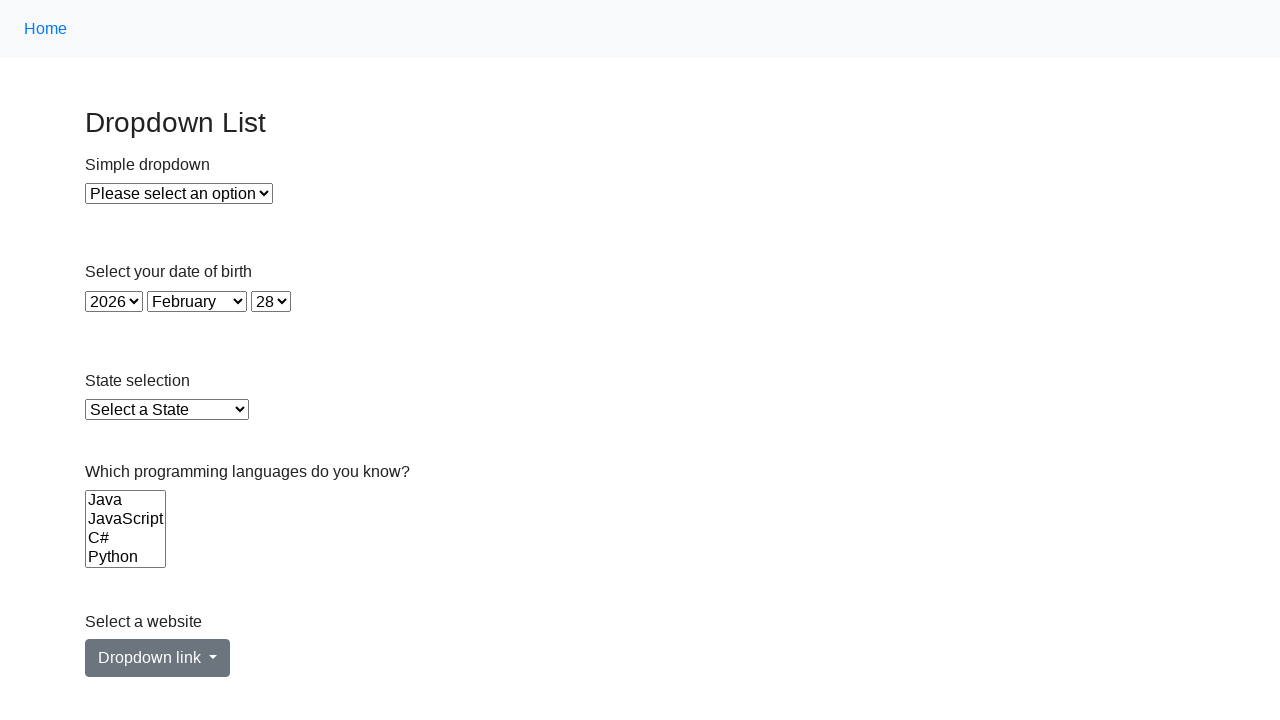

Selected 'Alabama' from the state dropdown on #state
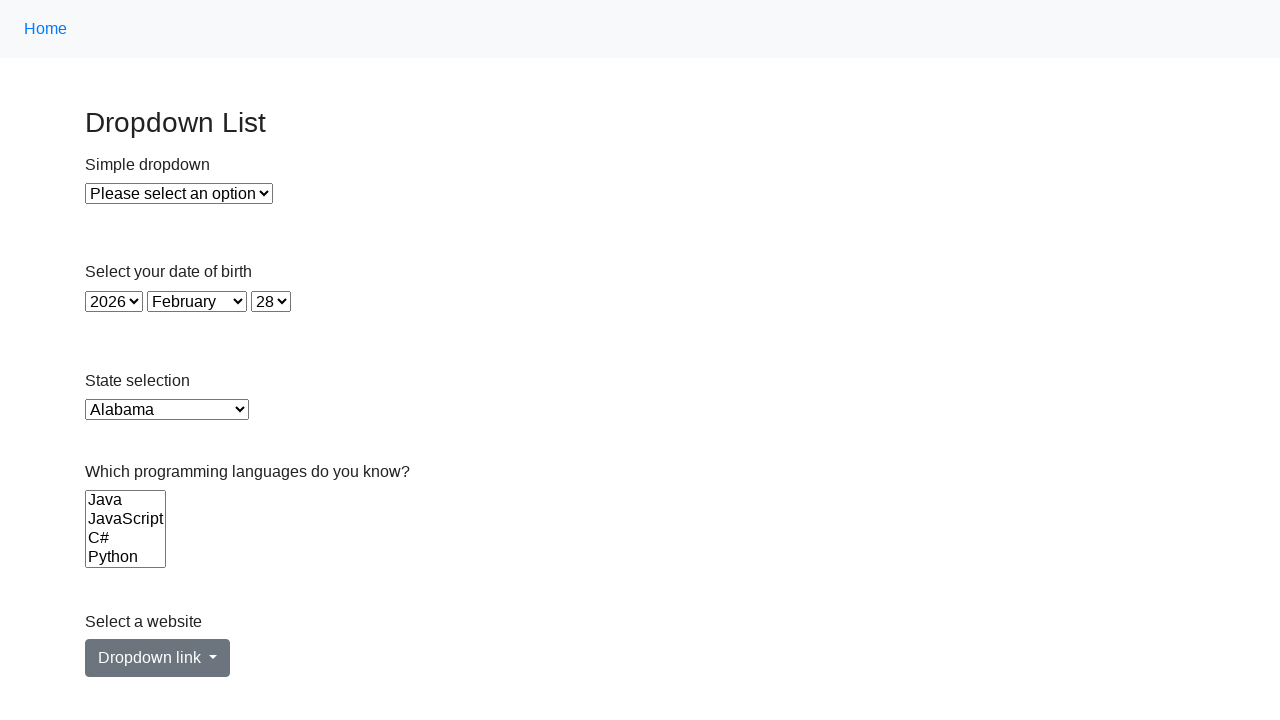

Verified that 'Alabama' is successfully selected in the dropdown
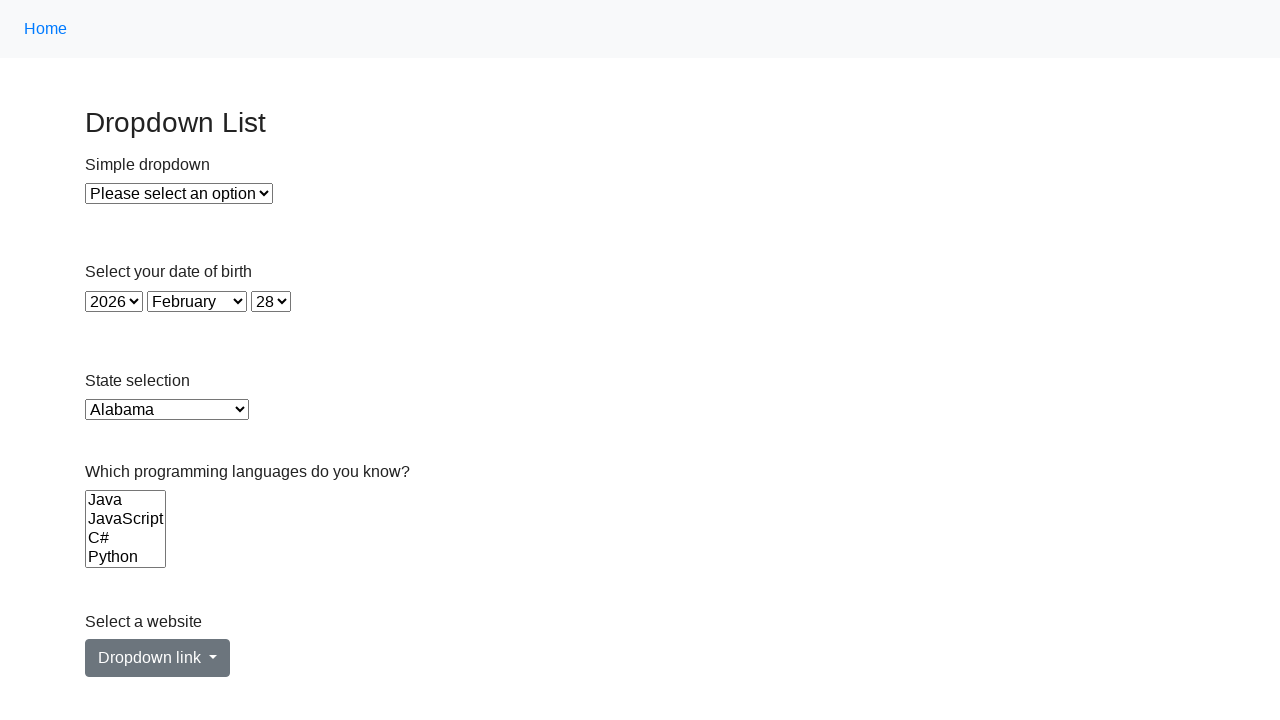

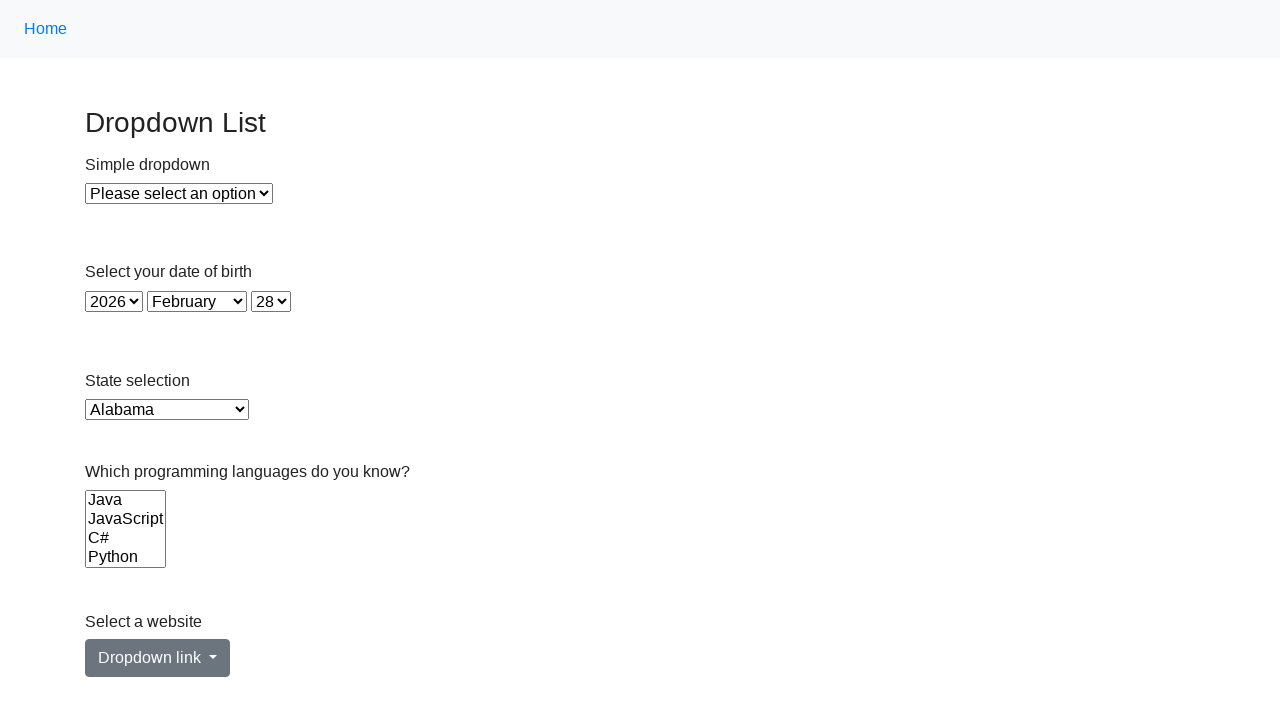